Demonstrates browser navigation commands by navigating between two websites, then using back, forward, and refresh navigation actions

Starting URL: https://demo.nopcommerce.com/

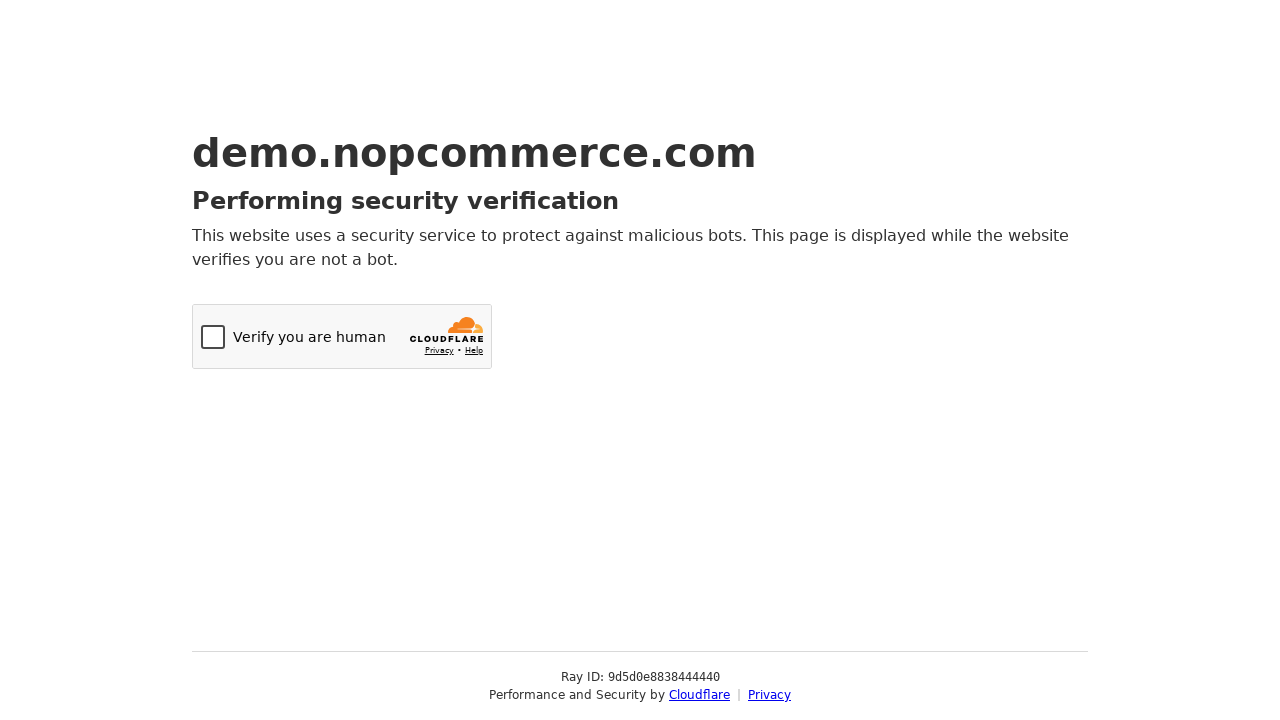

Navigated to OrangeHRM login page
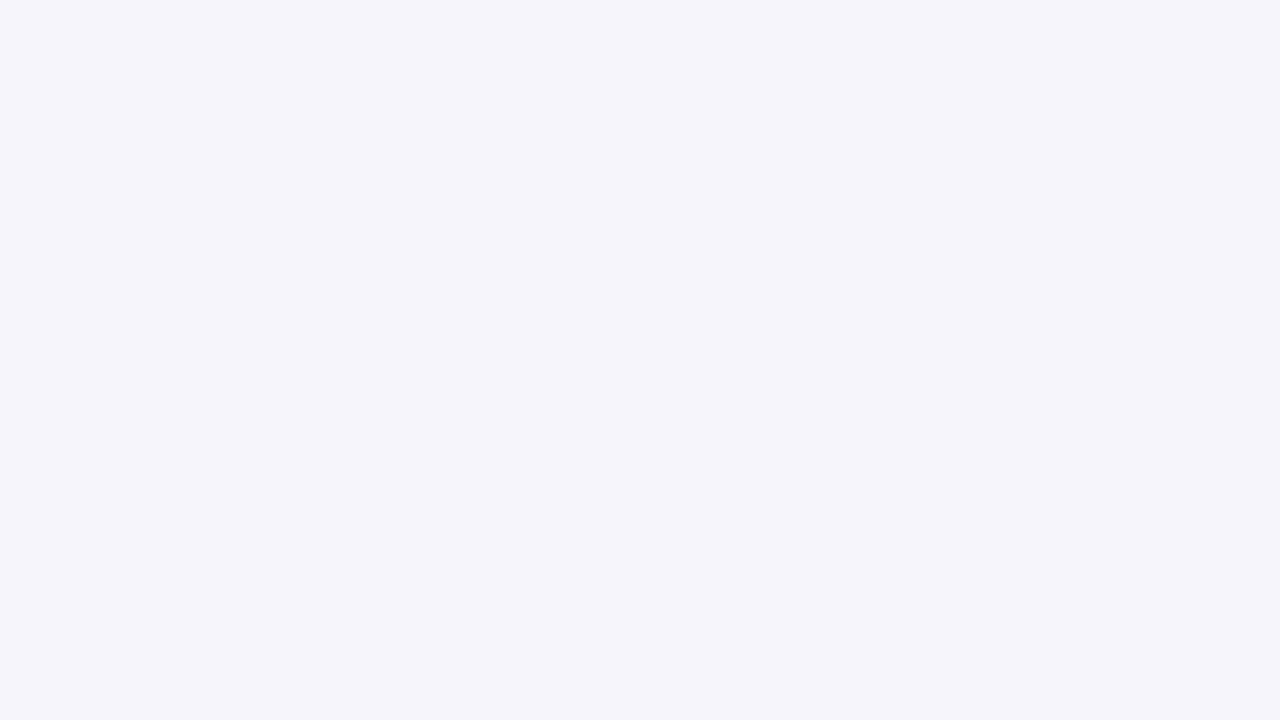

Navigated back to nopcommerce homepage
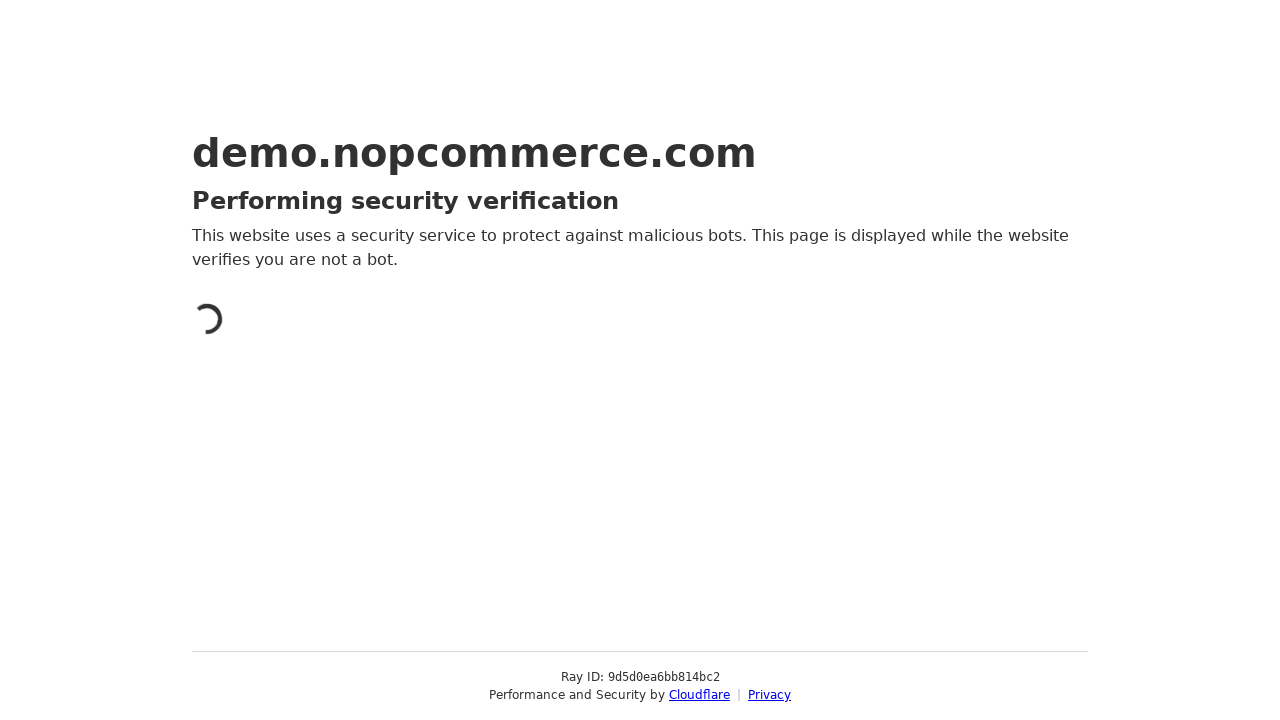

Navigated forward to OrangeHRM login page
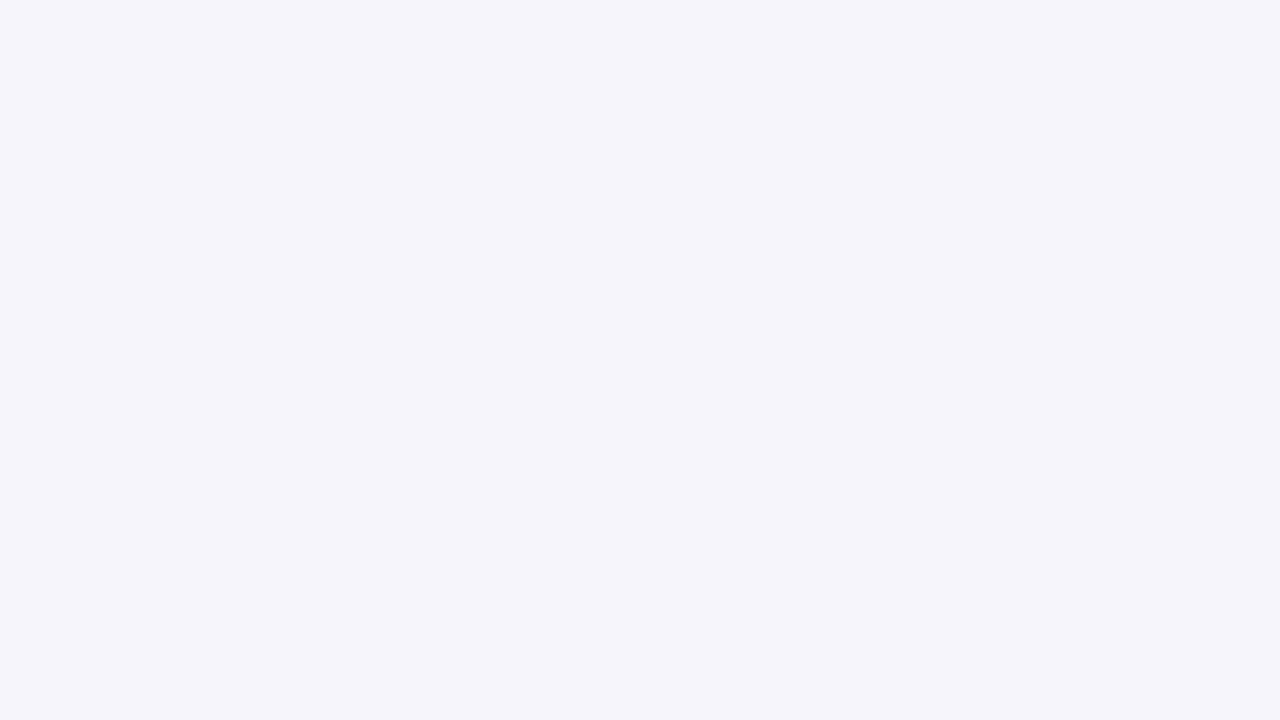

Refreshed the current OrangeHRM page
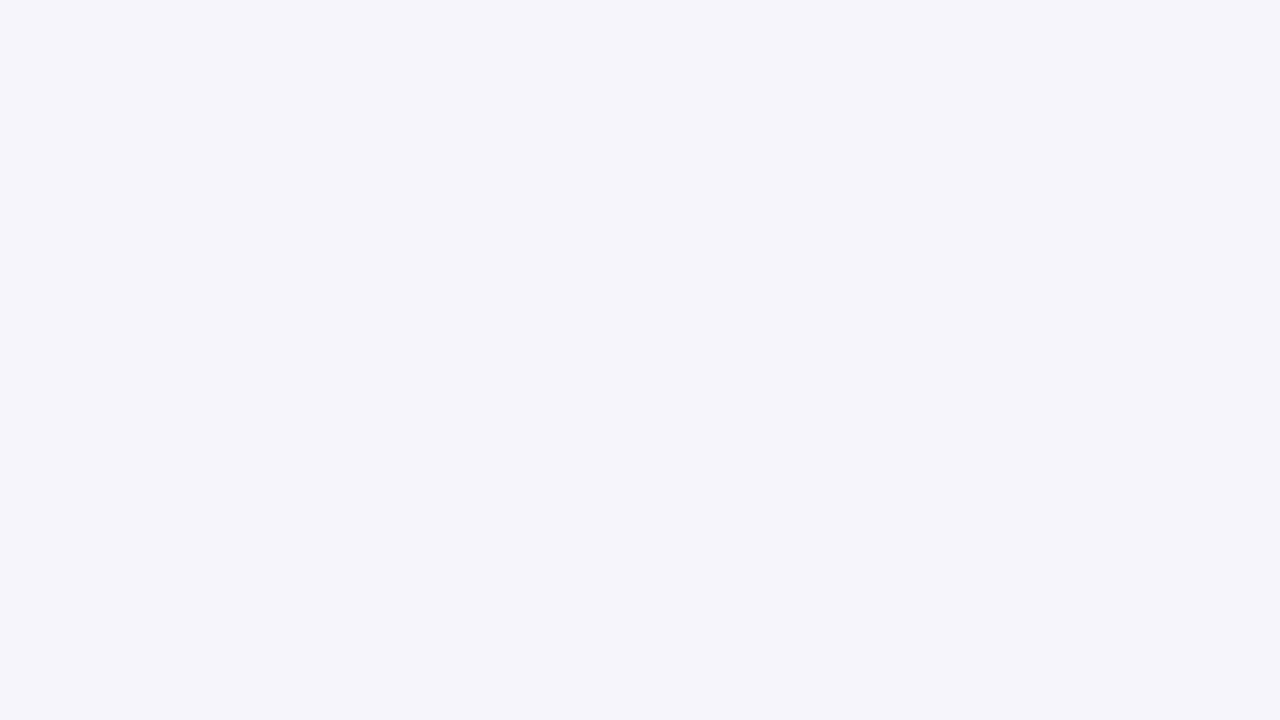

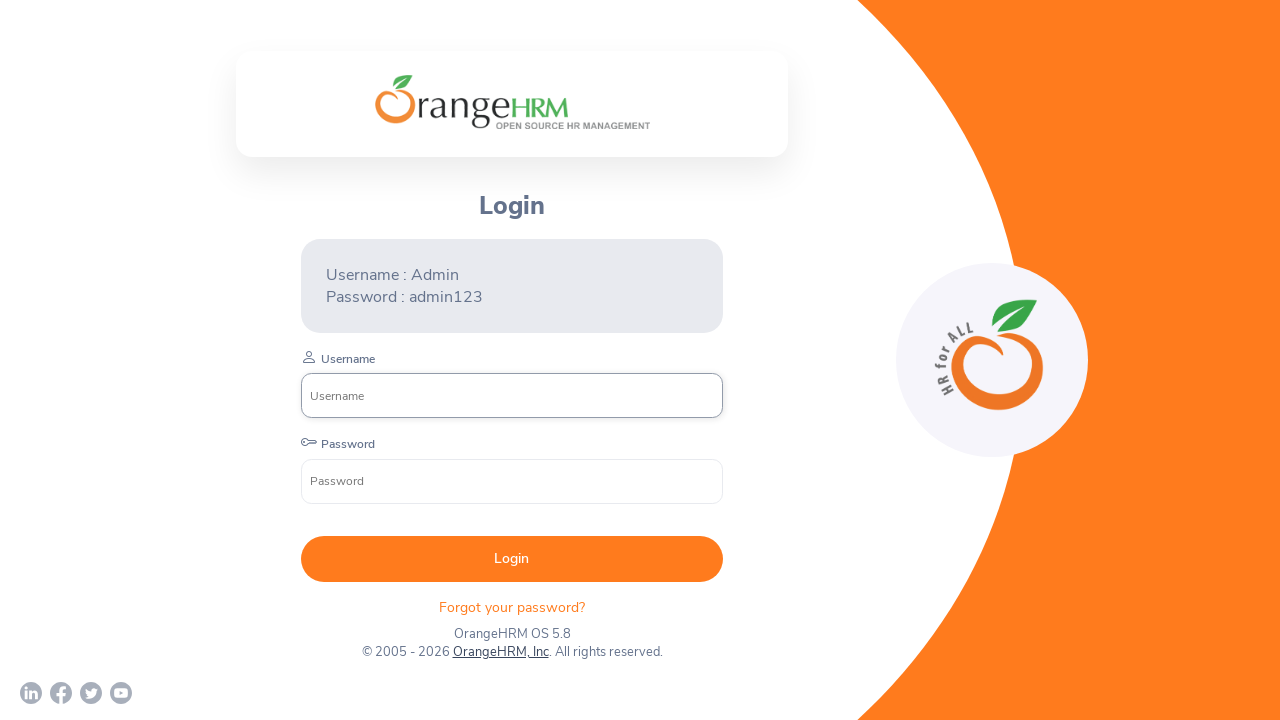